Tests double click functionality by double-clicking on the 'Drag and Drop' link

Starting URL: https://practice.cydeo.com/

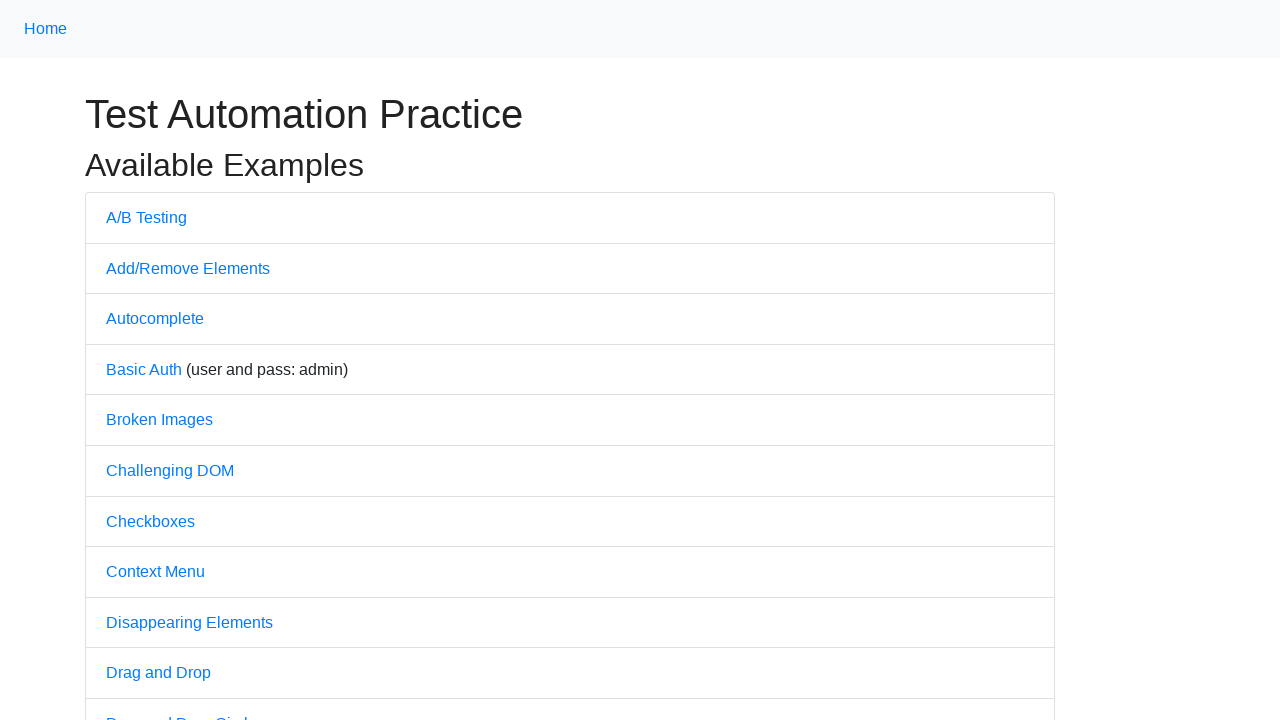

Navigated to https://practice.cydeo.com/
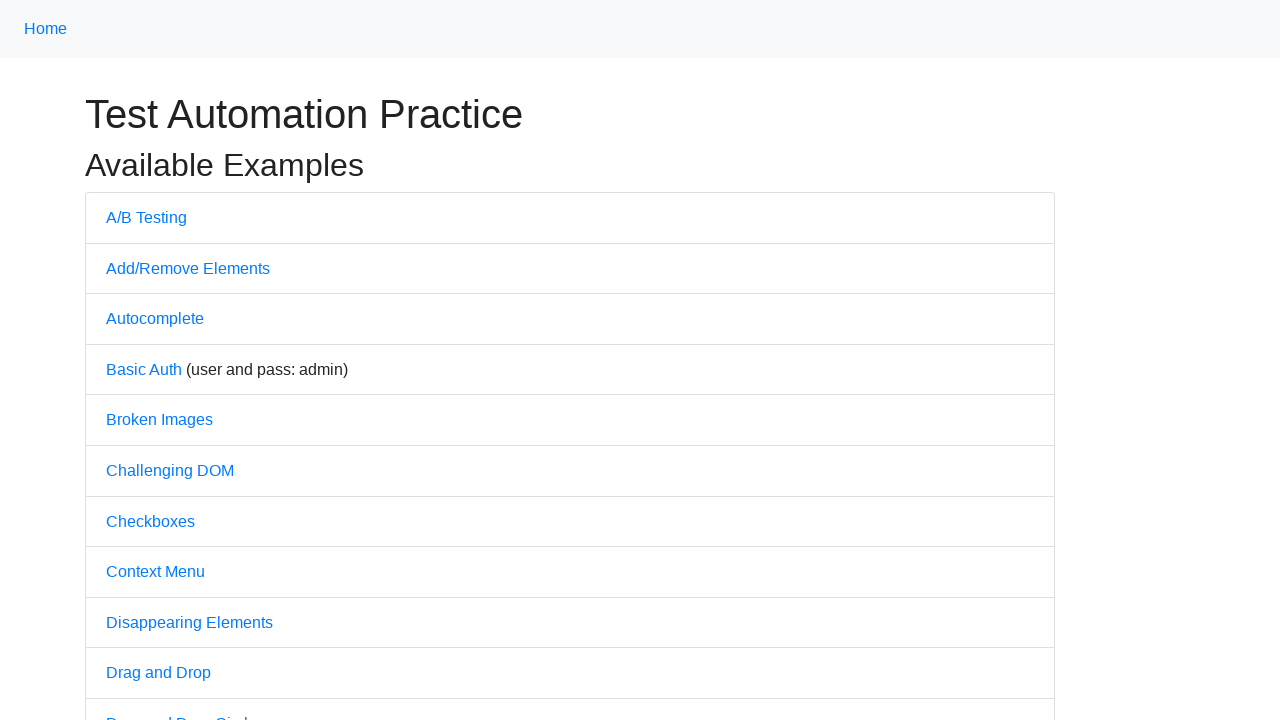

Double-clicked on the 'Drag and Drop' link at (158, 673) on text='Drag and Drop'
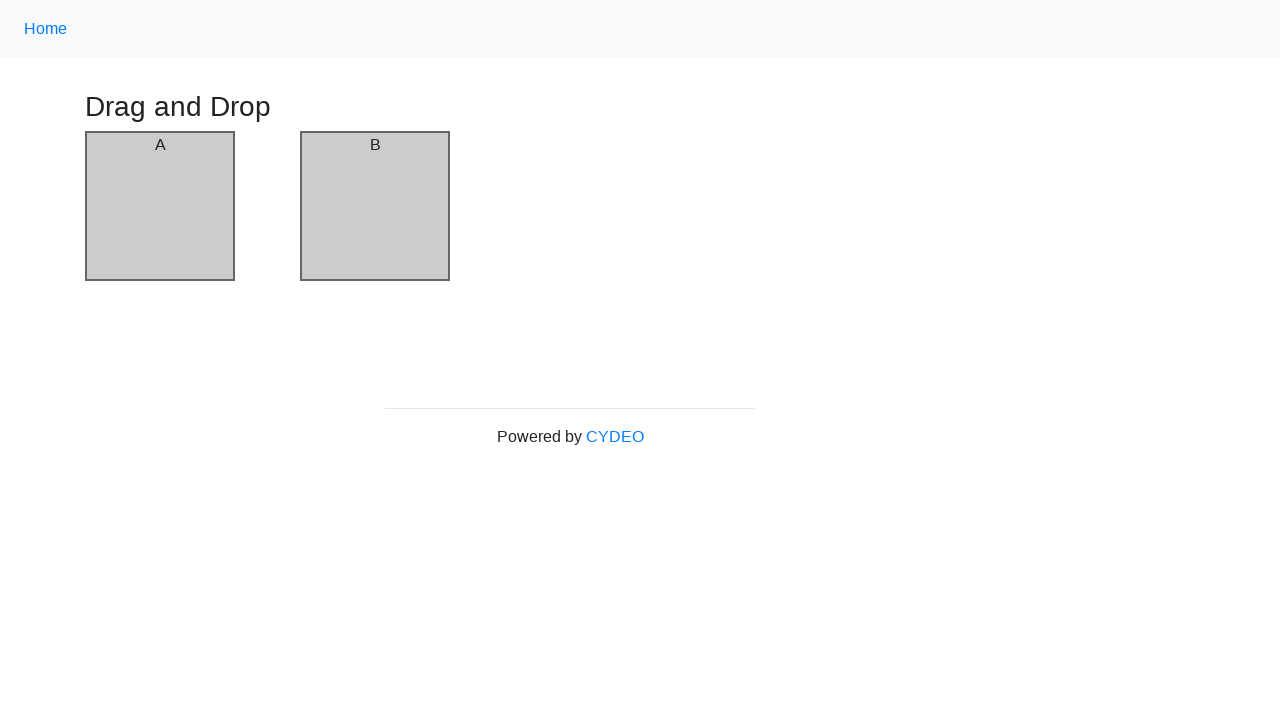

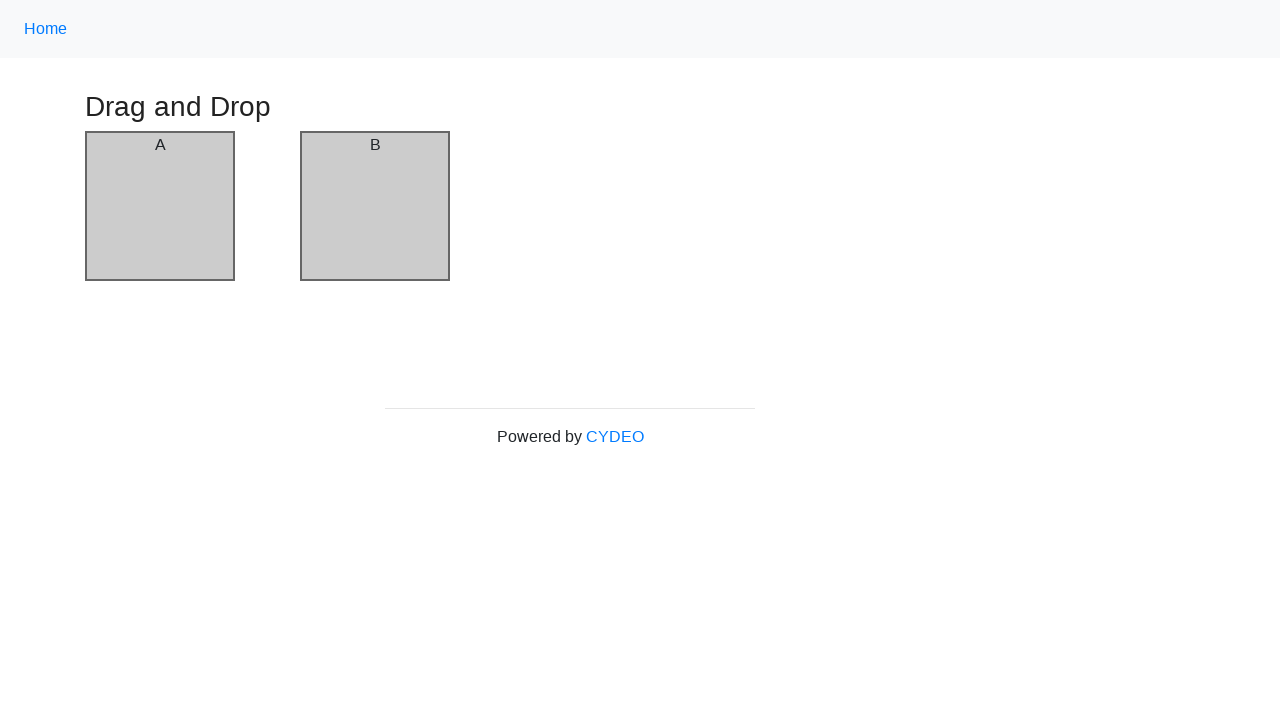